Tests JavaScript alert popup handling by triggering an alert, dismissing it, and verifying the result message

Starting URL: https://the-internet.herokuapp.com/javascript_alerts

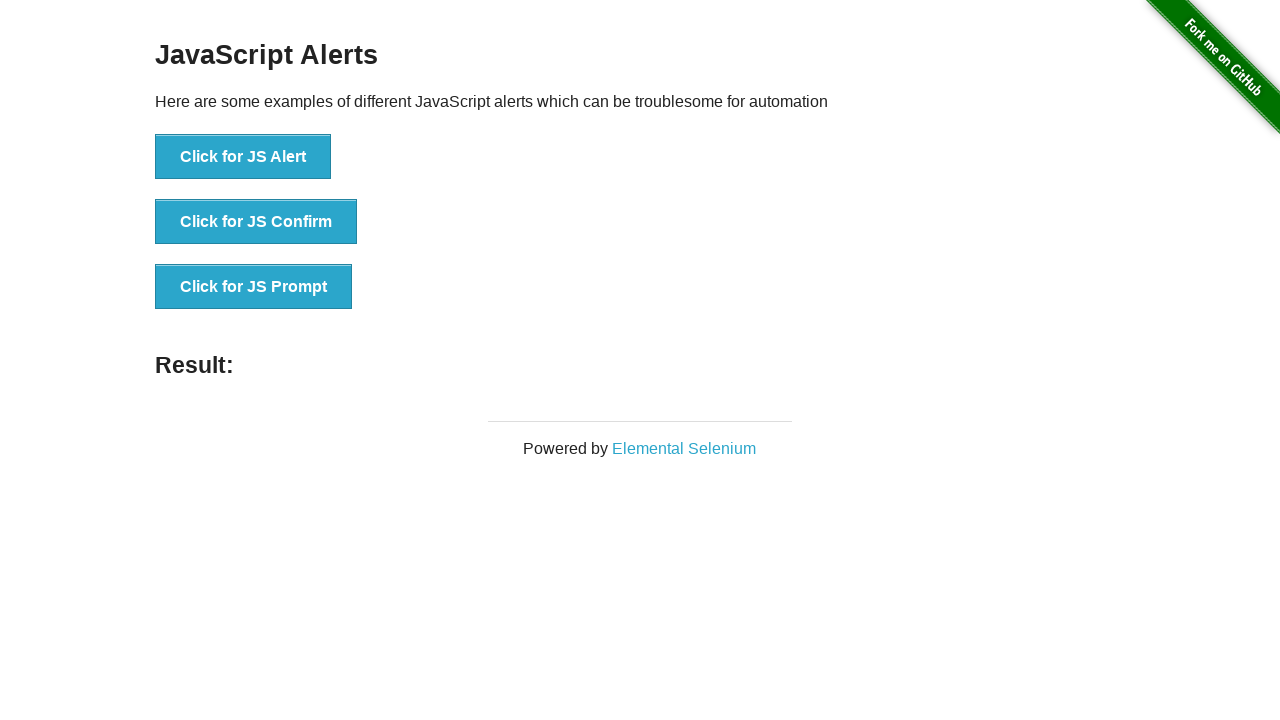

Clicked 'Click for JS Alert' button to trigger the alert at (243, 157) on xpath=//button[text()='Click for JS Alert']
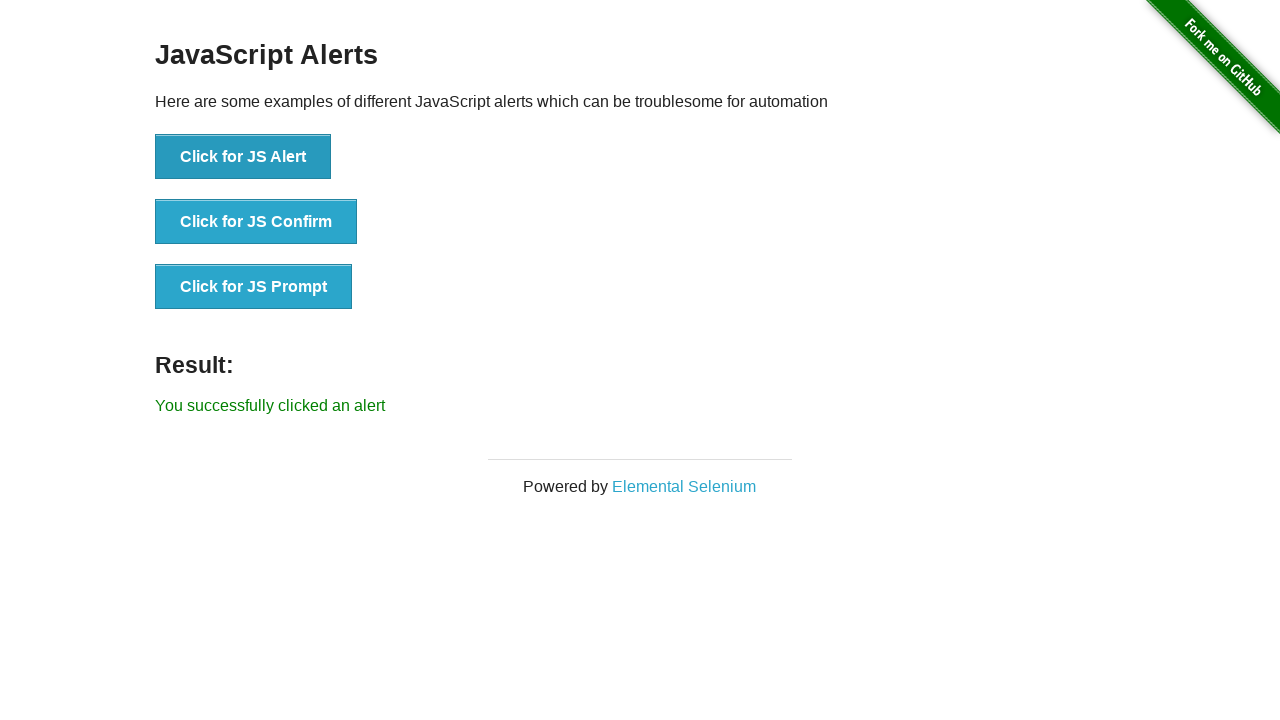

Set up dialog handler to dismiss alert popups
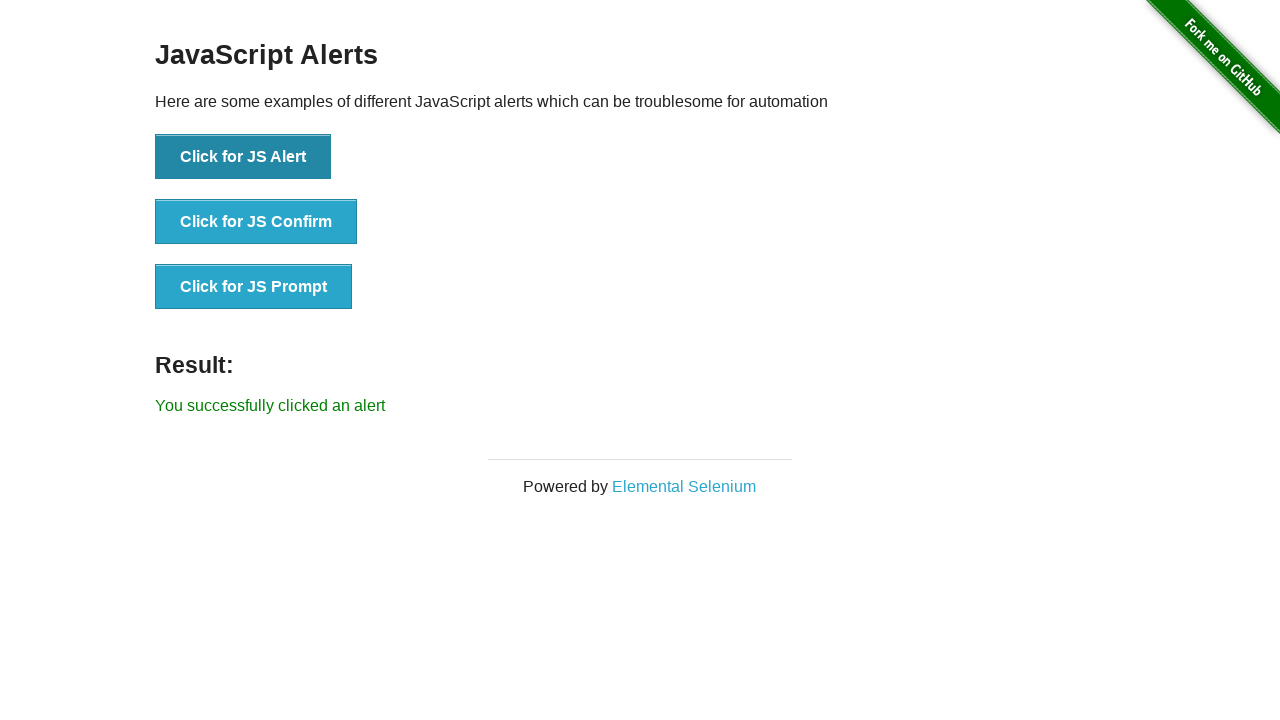

Clicked 'Click for JS Alert' button again with handler in place at (243, 157) on xpath=//button[text()='Click for JS Alert']
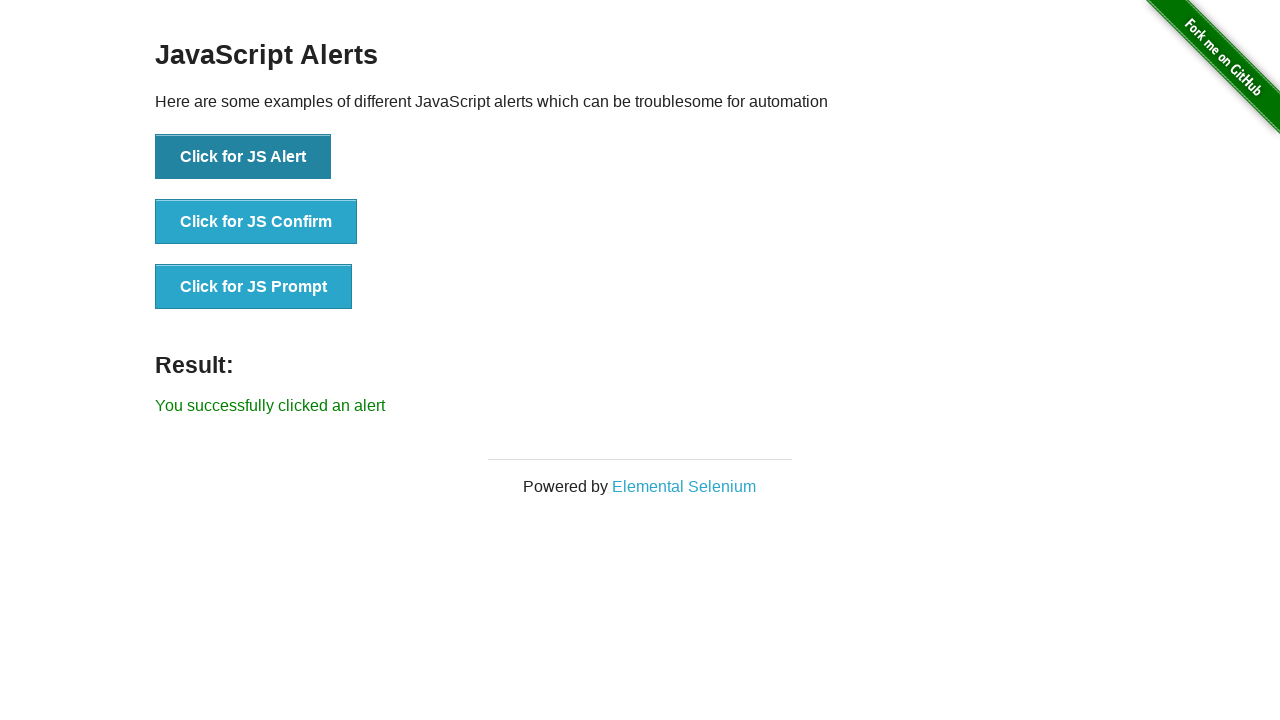

Waited for result message to appear
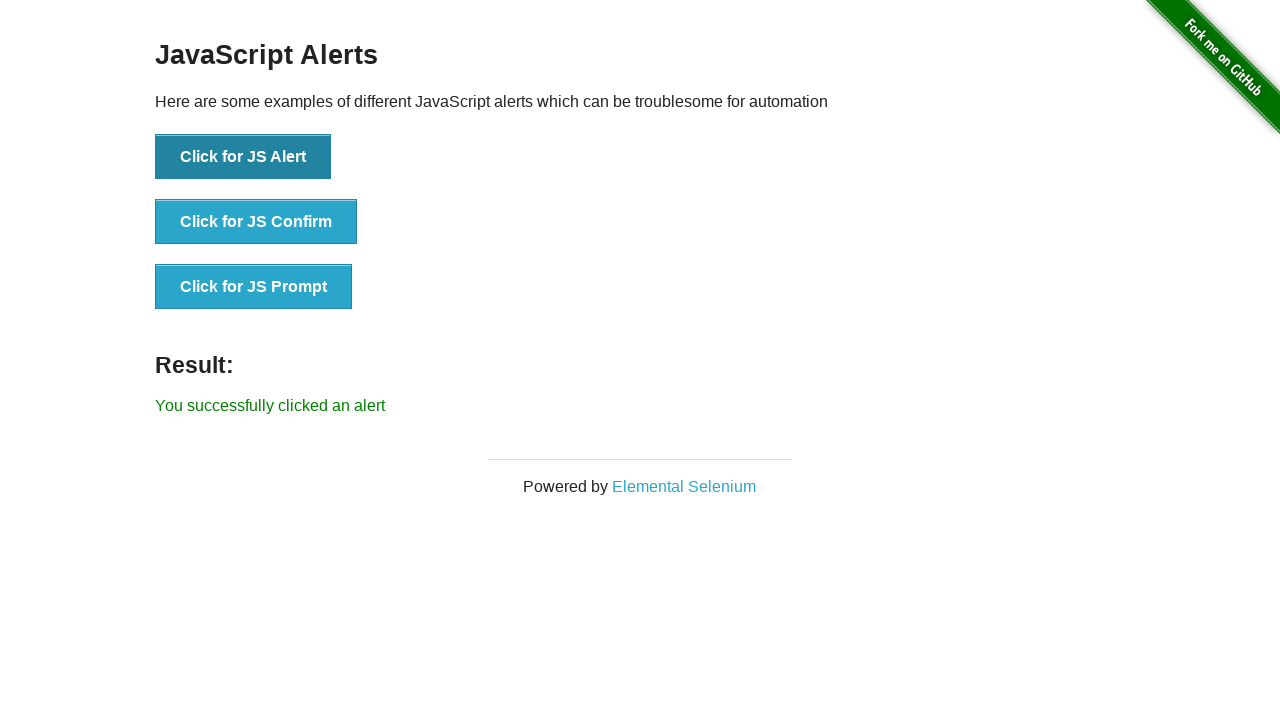

Retrieved result text: You successfully clicked an alert
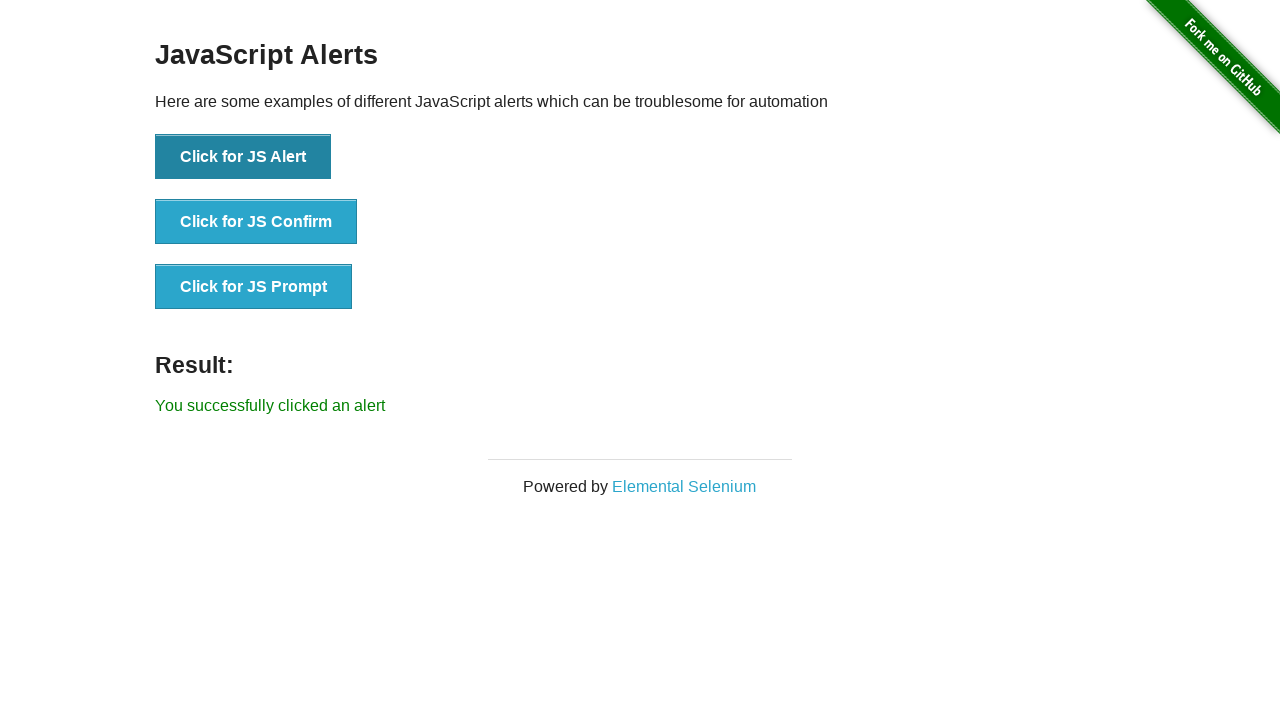

Printed result text to console
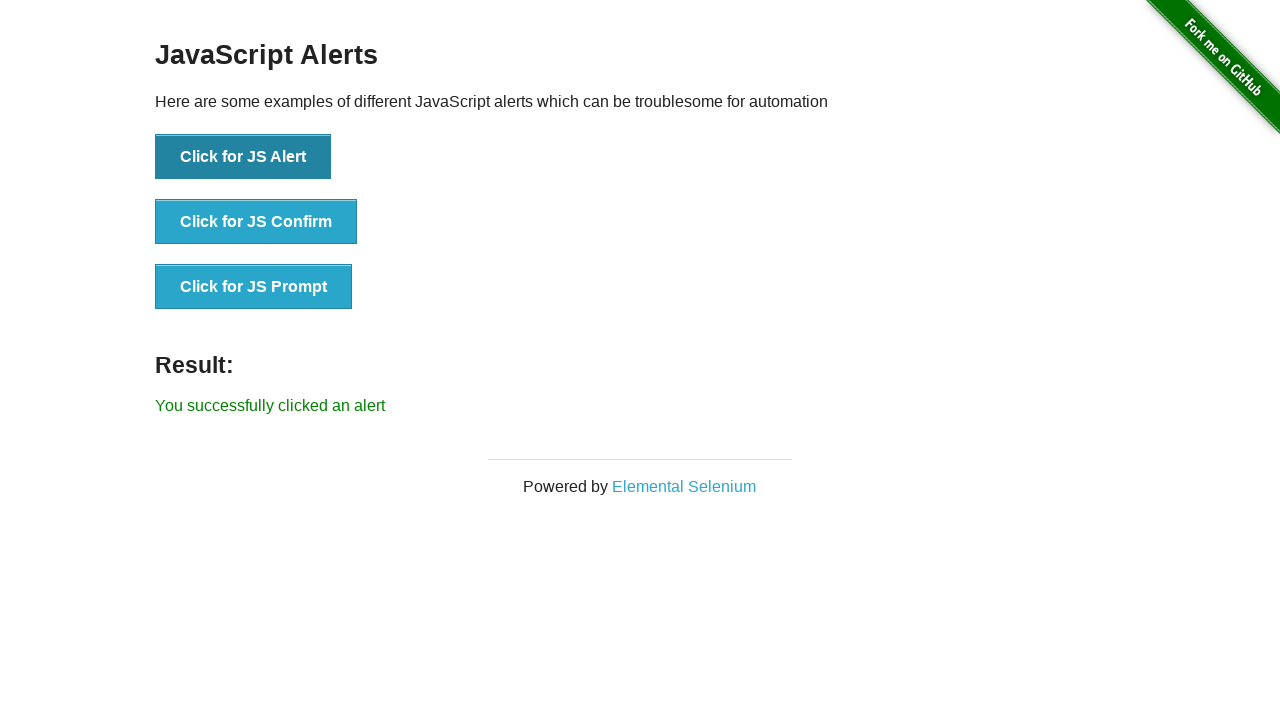

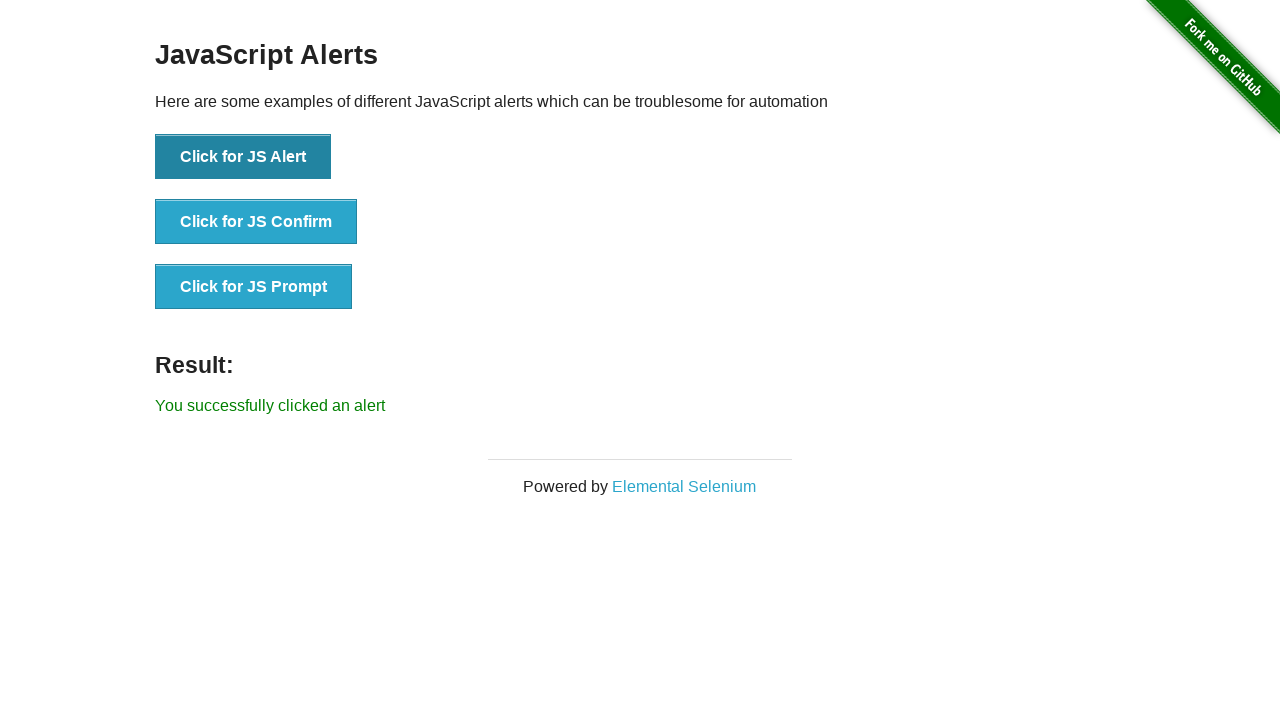